Submits the feedback form without entering any data, clicks Yes to confirm, and verifies the generic thank you message is displayed

Starting URL: https://kristinek.github.io/site/tasks/provide_feedback

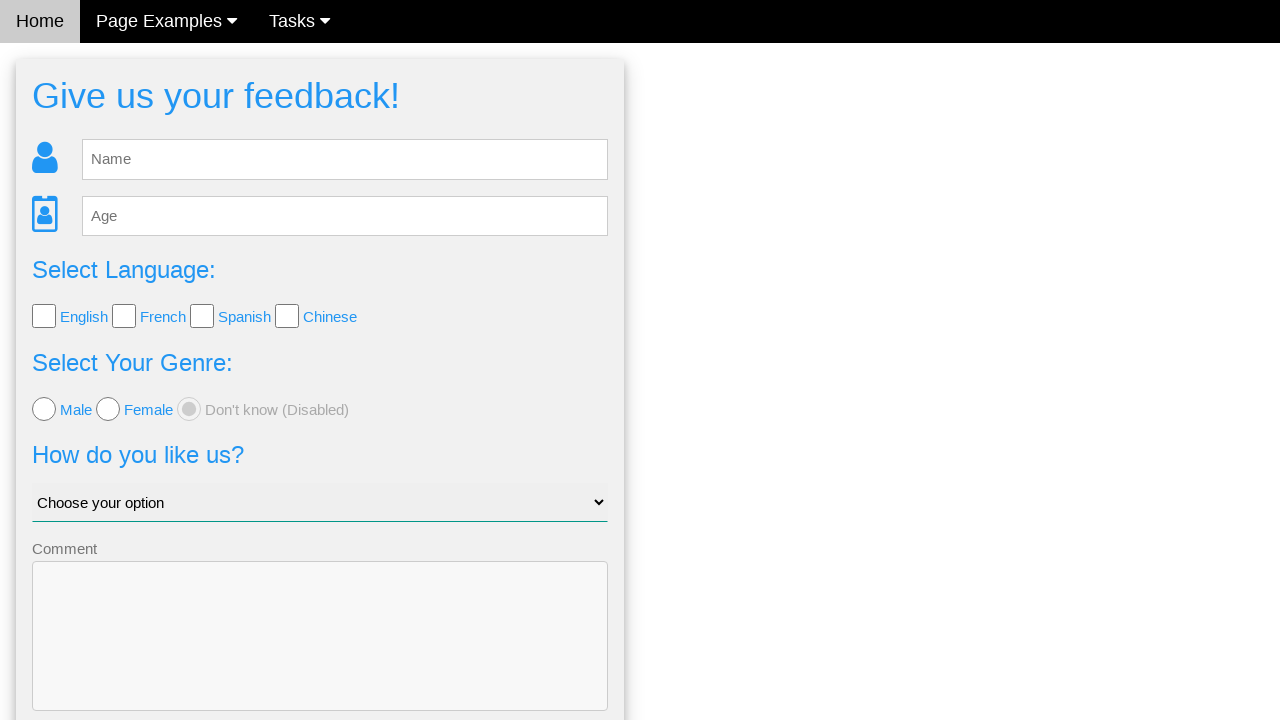

Feedback form loaded and name input field is visible
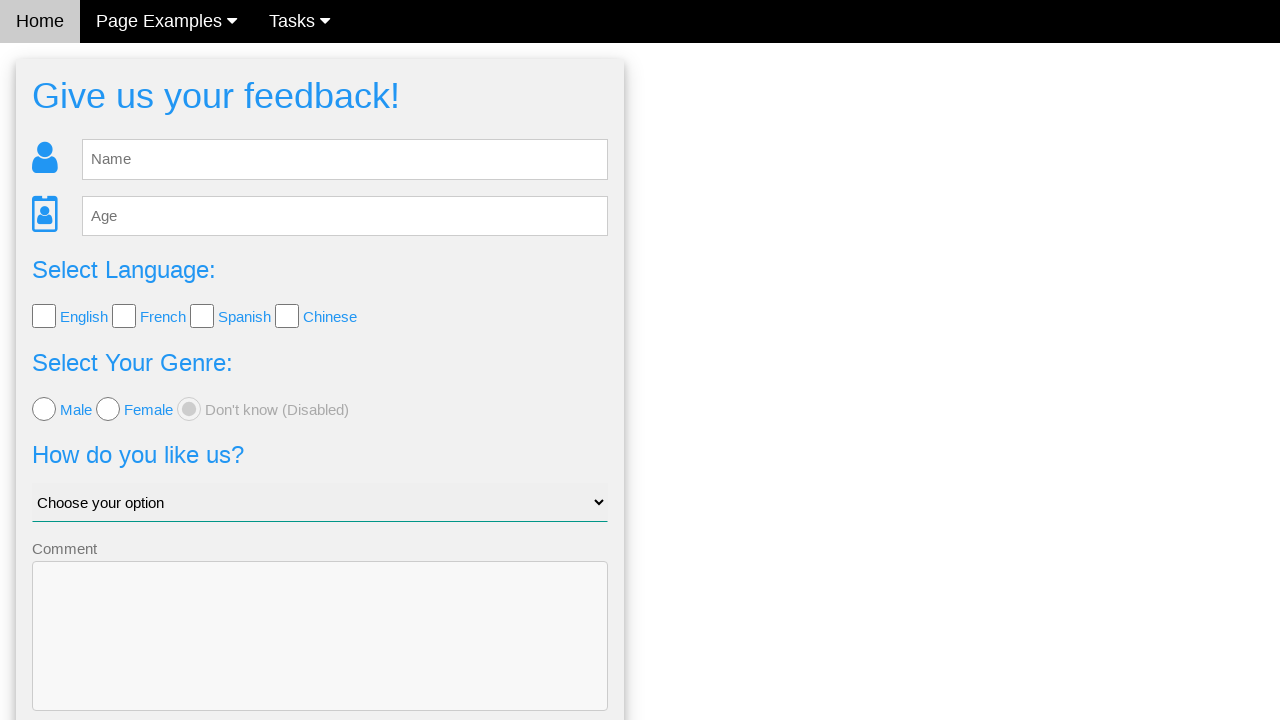

Clicked Send button without entering any data at (320, 656) on button[type='submit']
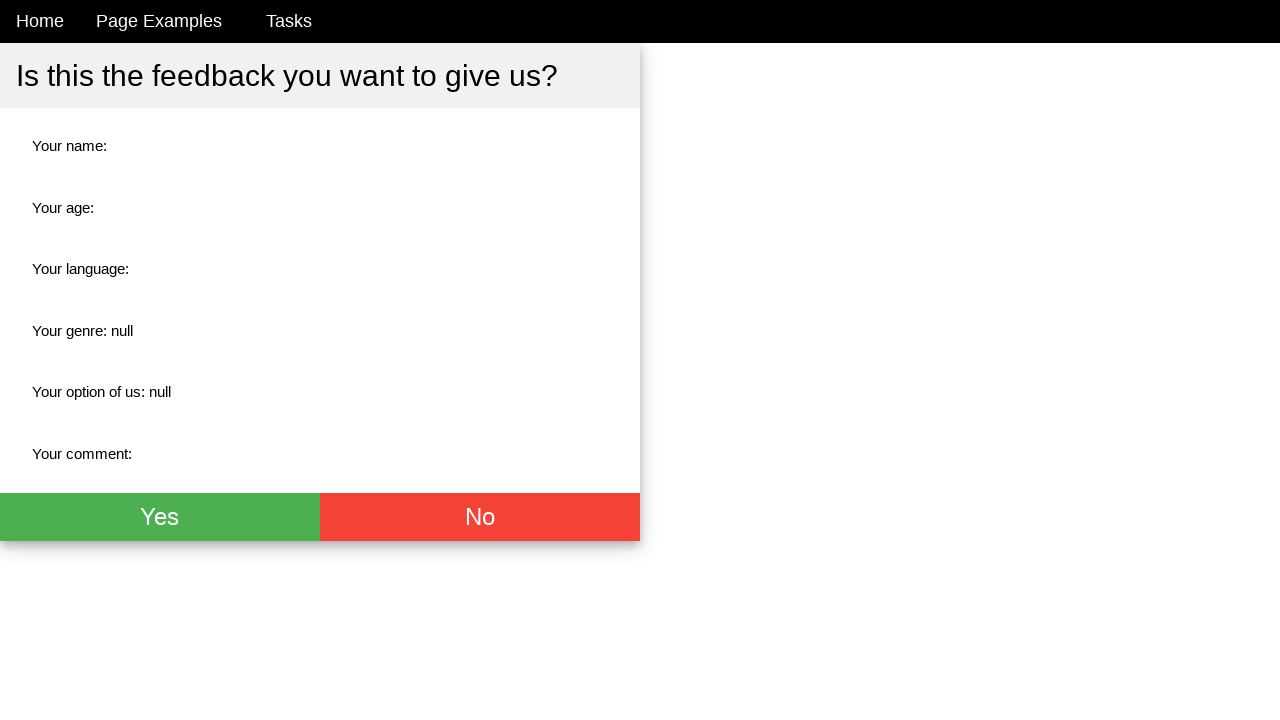

Confirmation dialog appeared with Yes button
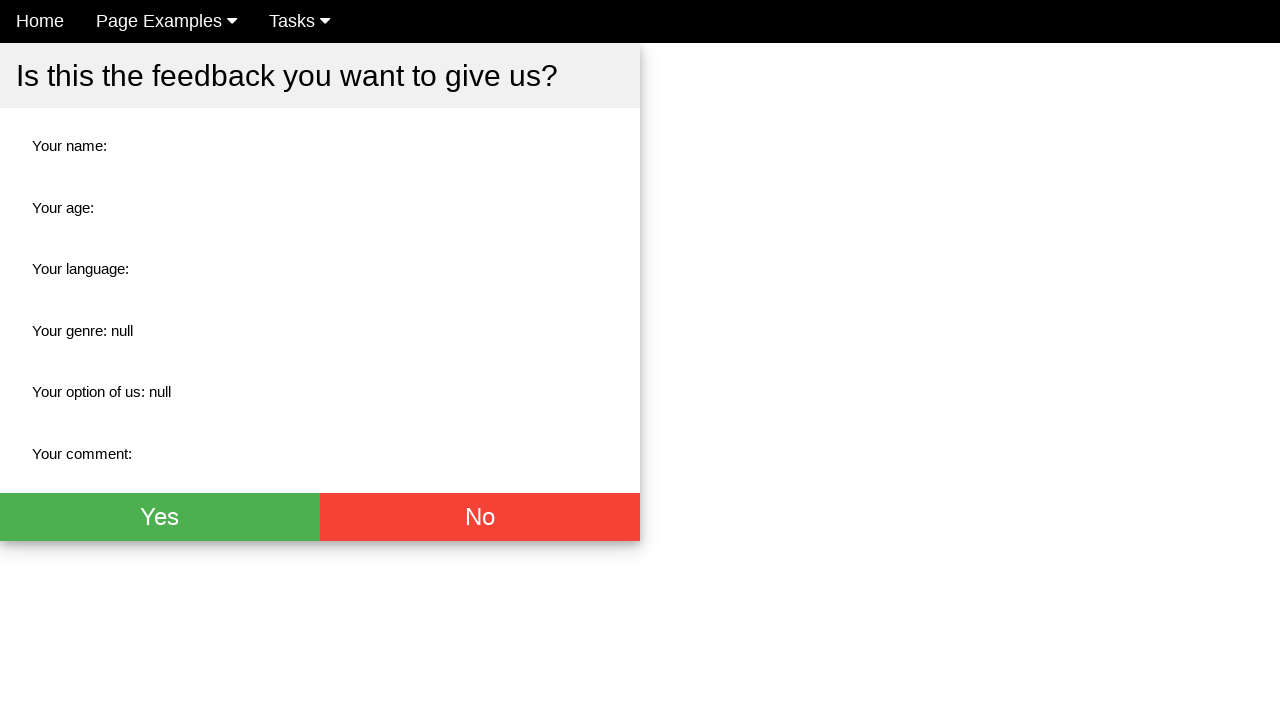

Clicked Yes button to confirm empty form submission at (160, 517) on button:has-text('Yes')
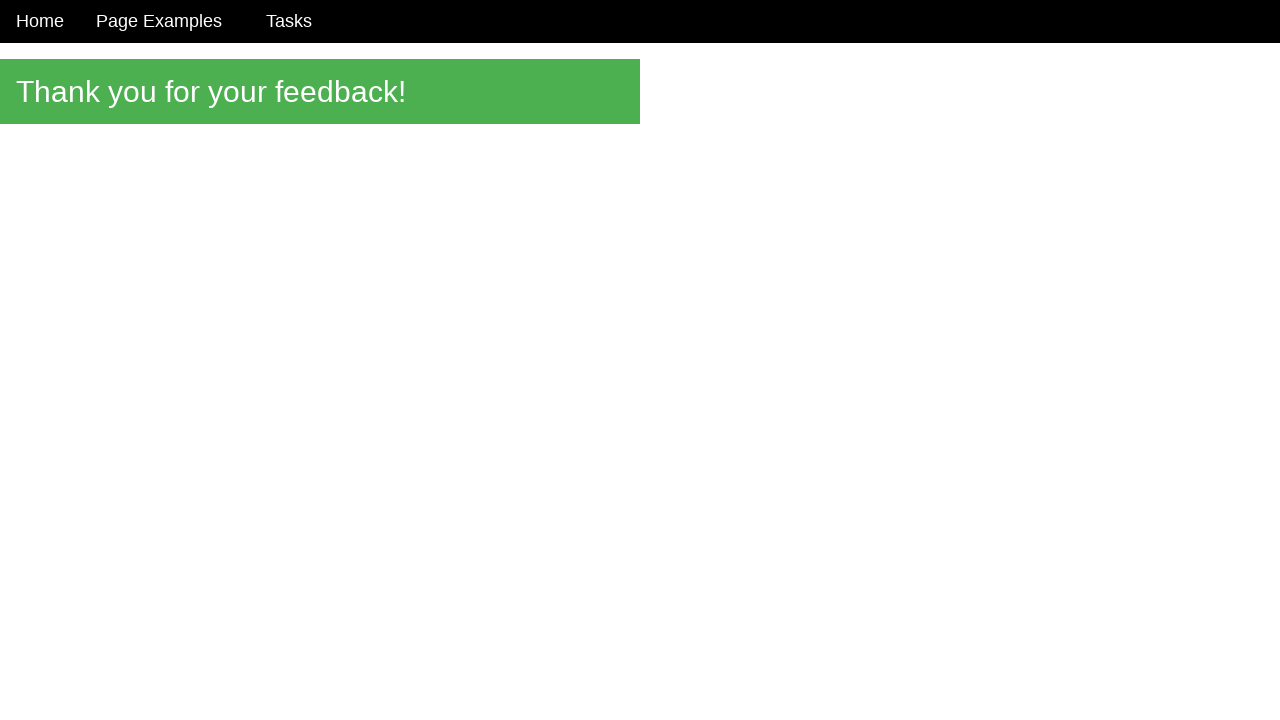

Generic thank you message is displayed
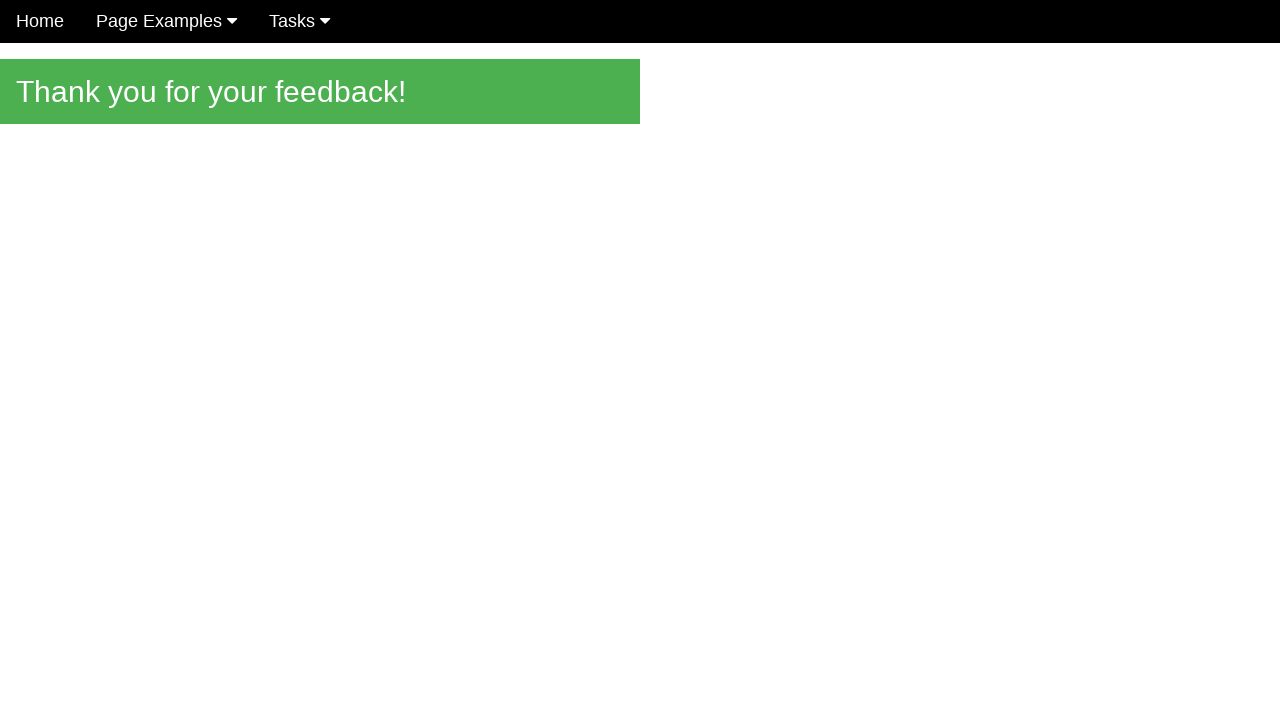

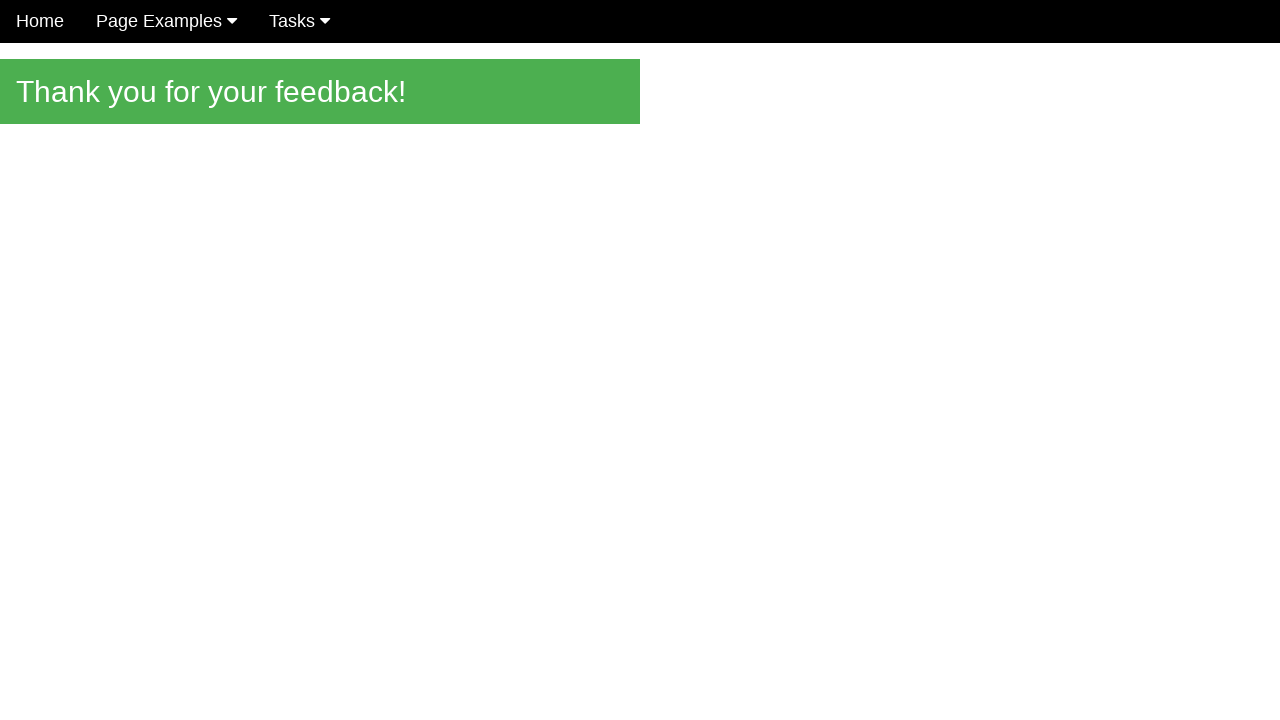